Tests form validation by partially filling a practice form and attempting to submit it without required fields

Starting URL: https://demoqa.com/automation-practice-form

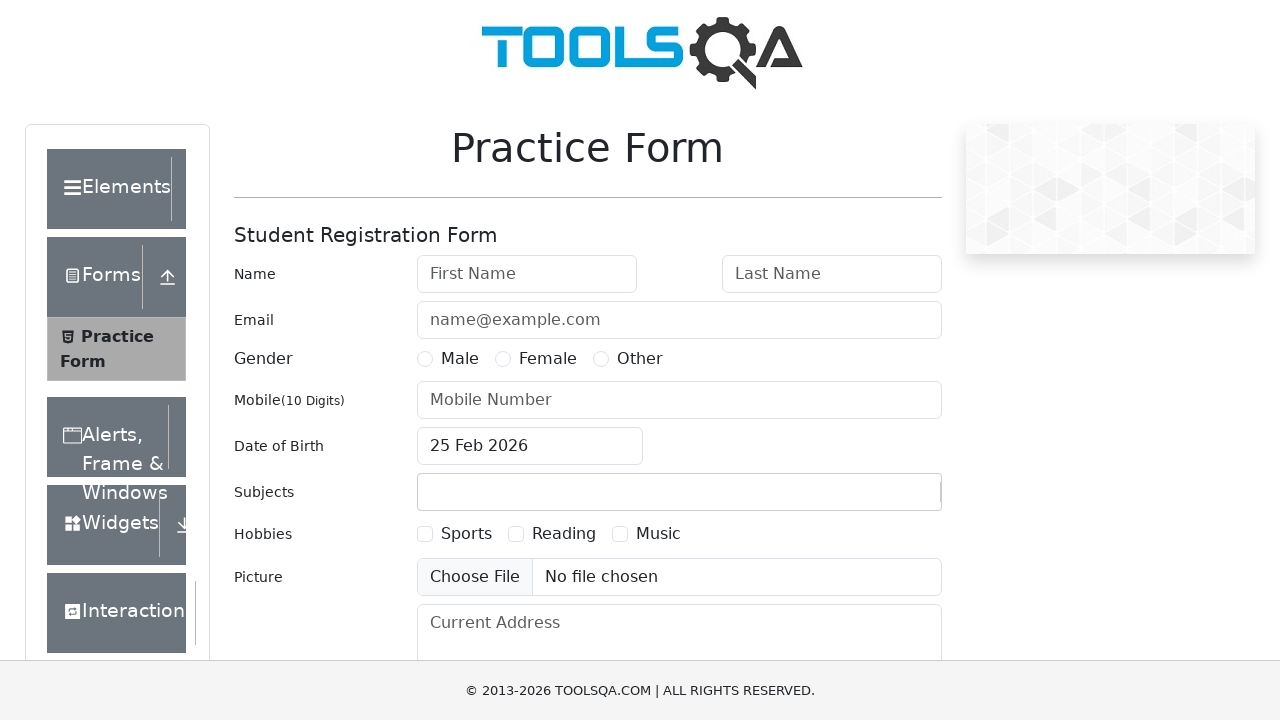

Filled first name field with 'John' on #firstName
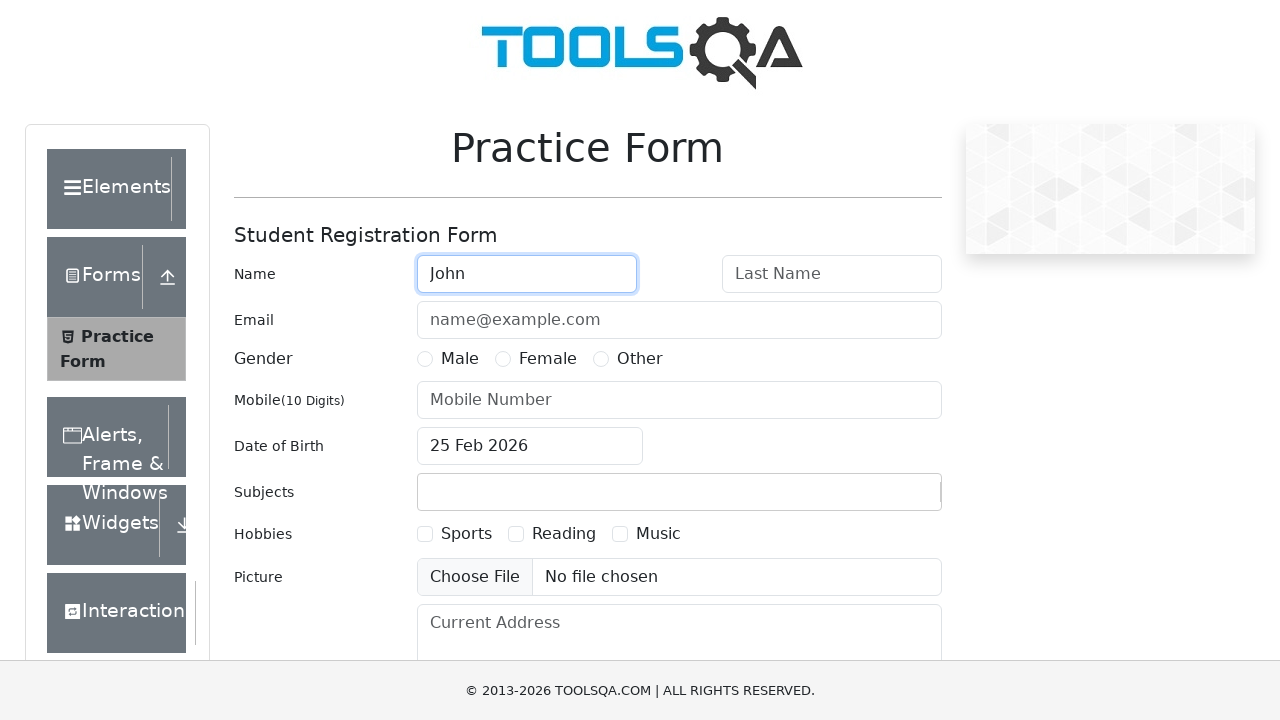

Filled last name field with 'Doe' on #lastName
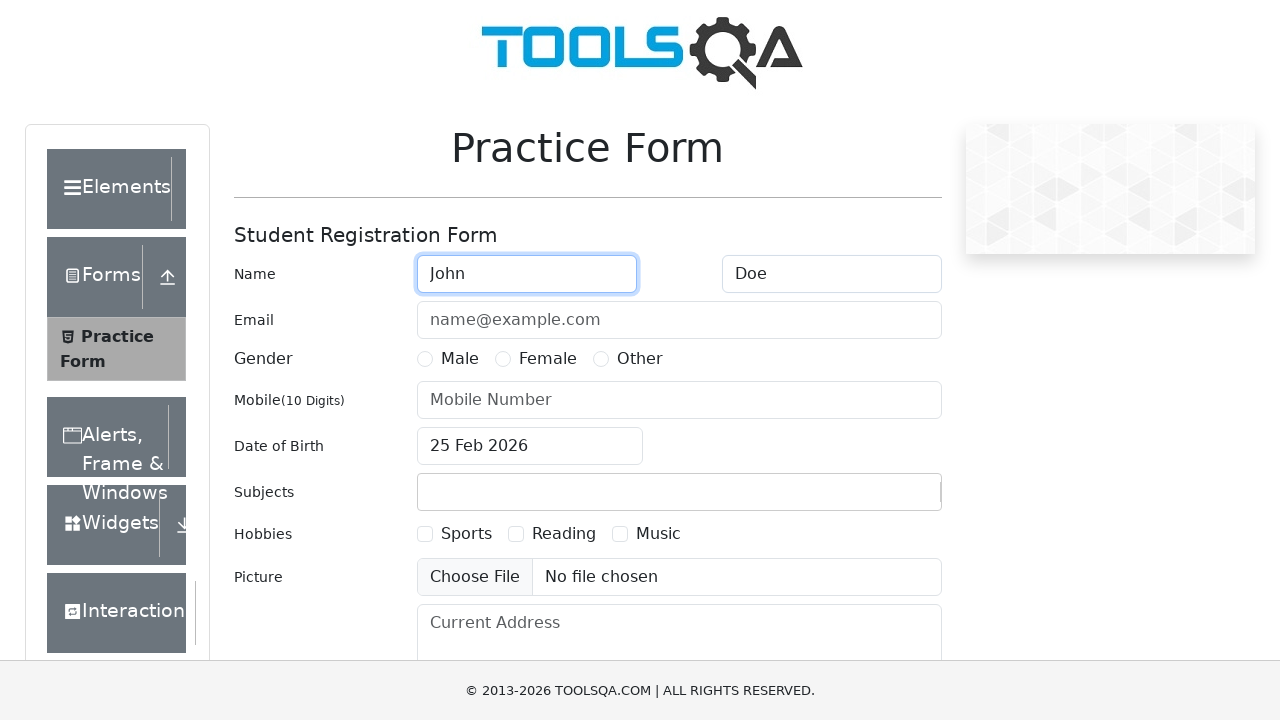

Clicked submit button without completing required fields at (885, 499) on #submit
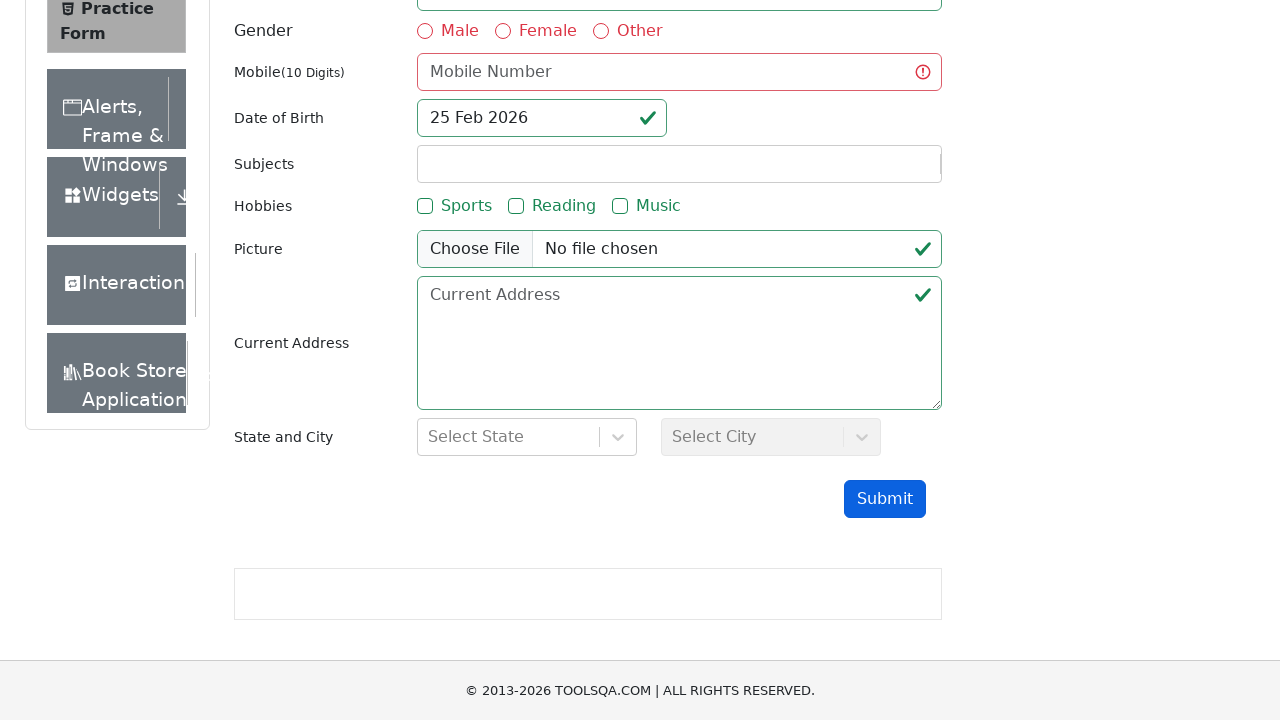

Waited 2 seconds for form submission response
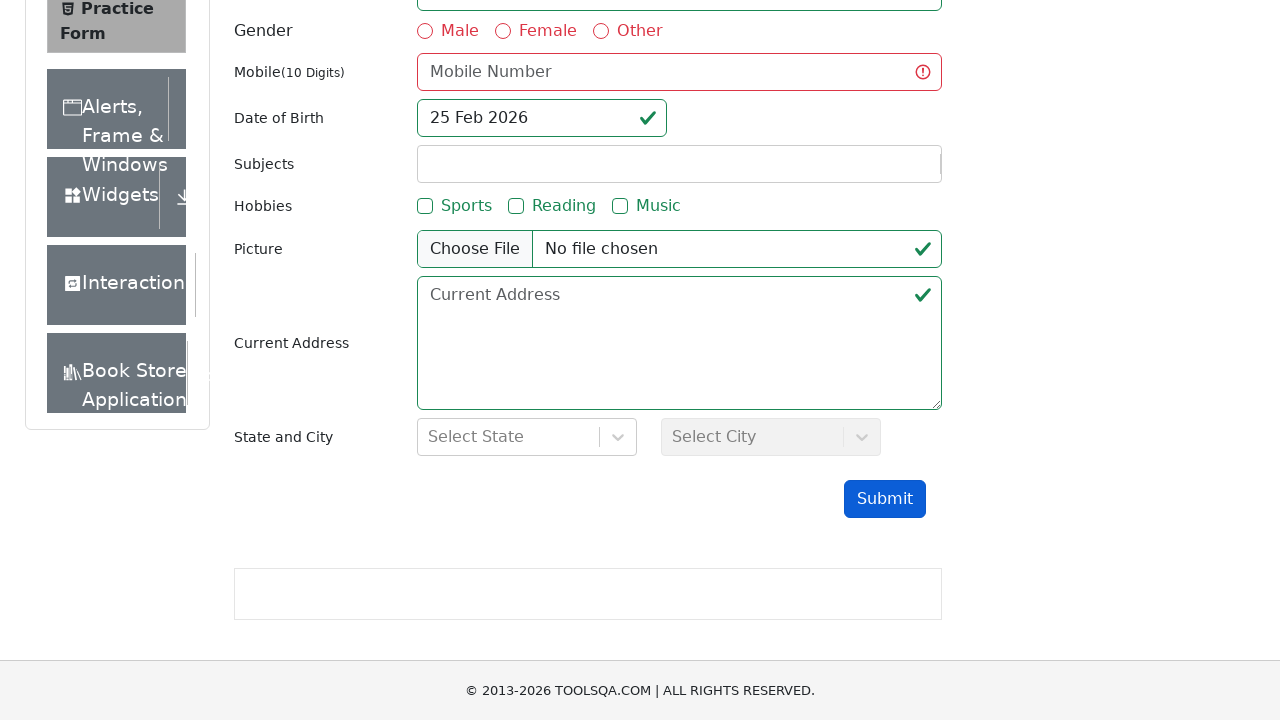

Verified form was not submitted successfully - success message not found
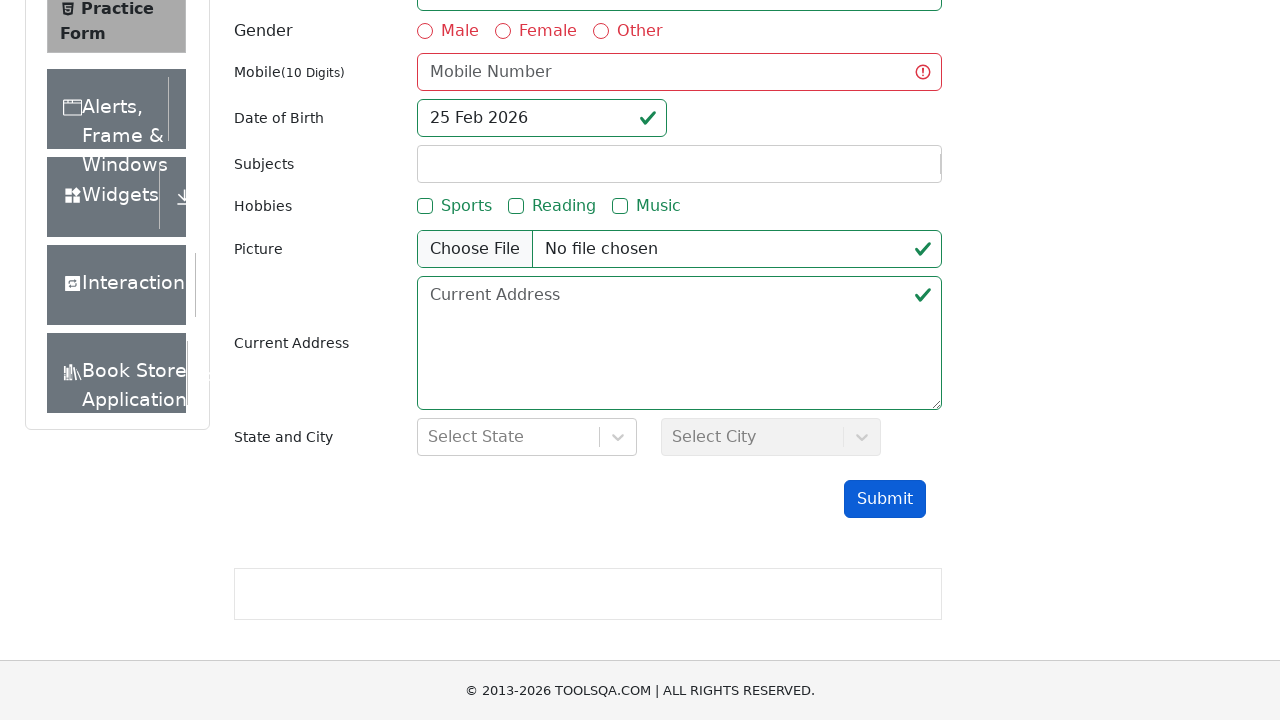

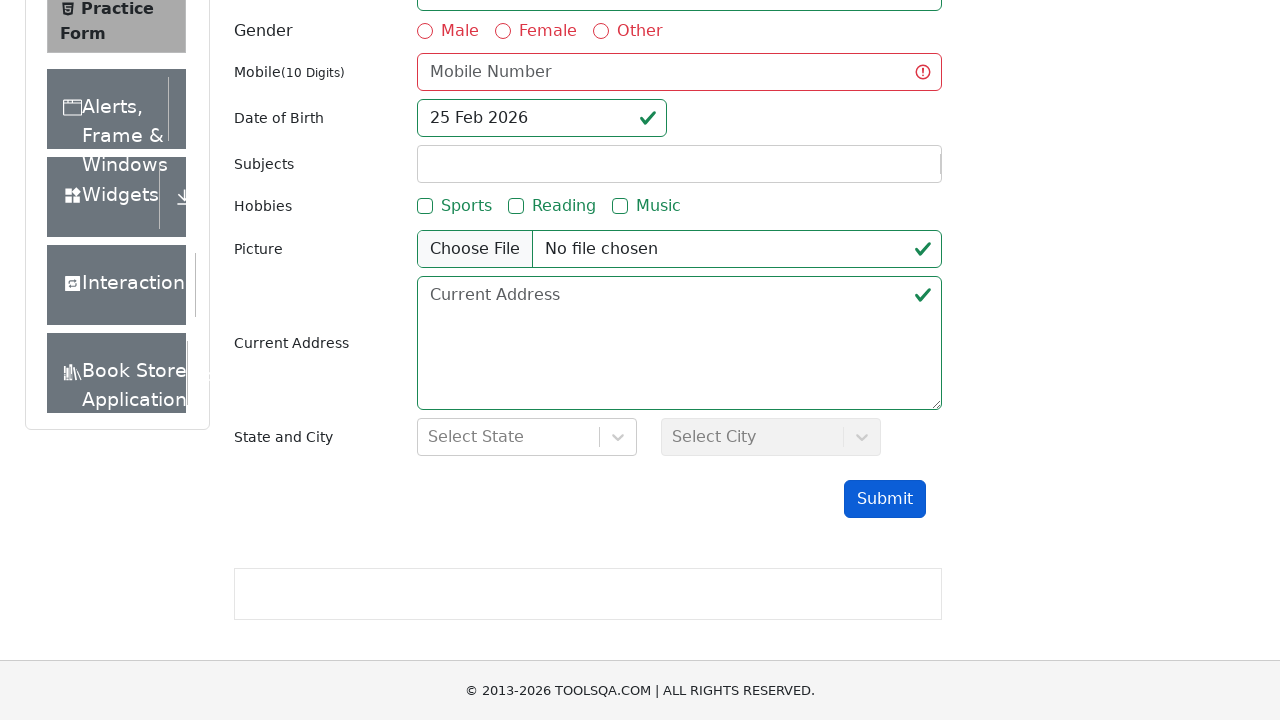